Tests that arrival images on the home page are clickable and navigate to product detail pages where users can add books to basket.

Starting URL: http://practice.automationtesting.in/

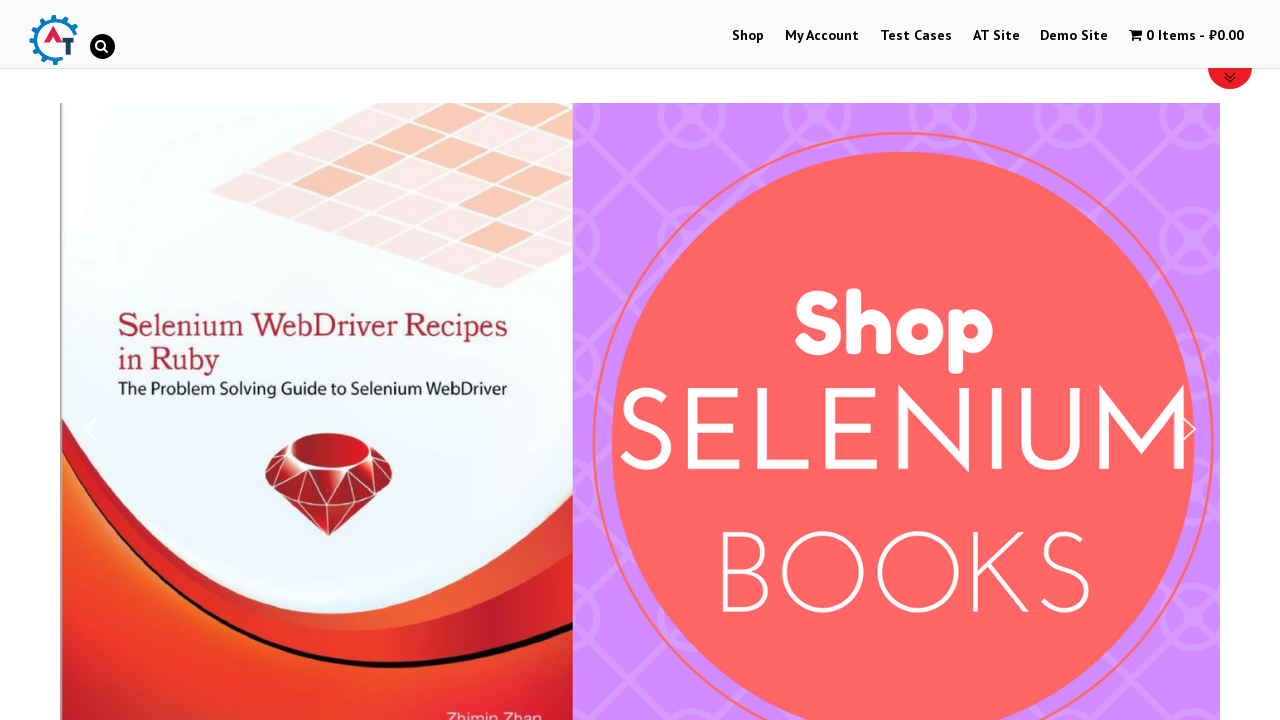

Clicked on Shop menu at (748, 36) on xpath=//a[text()='Shop']
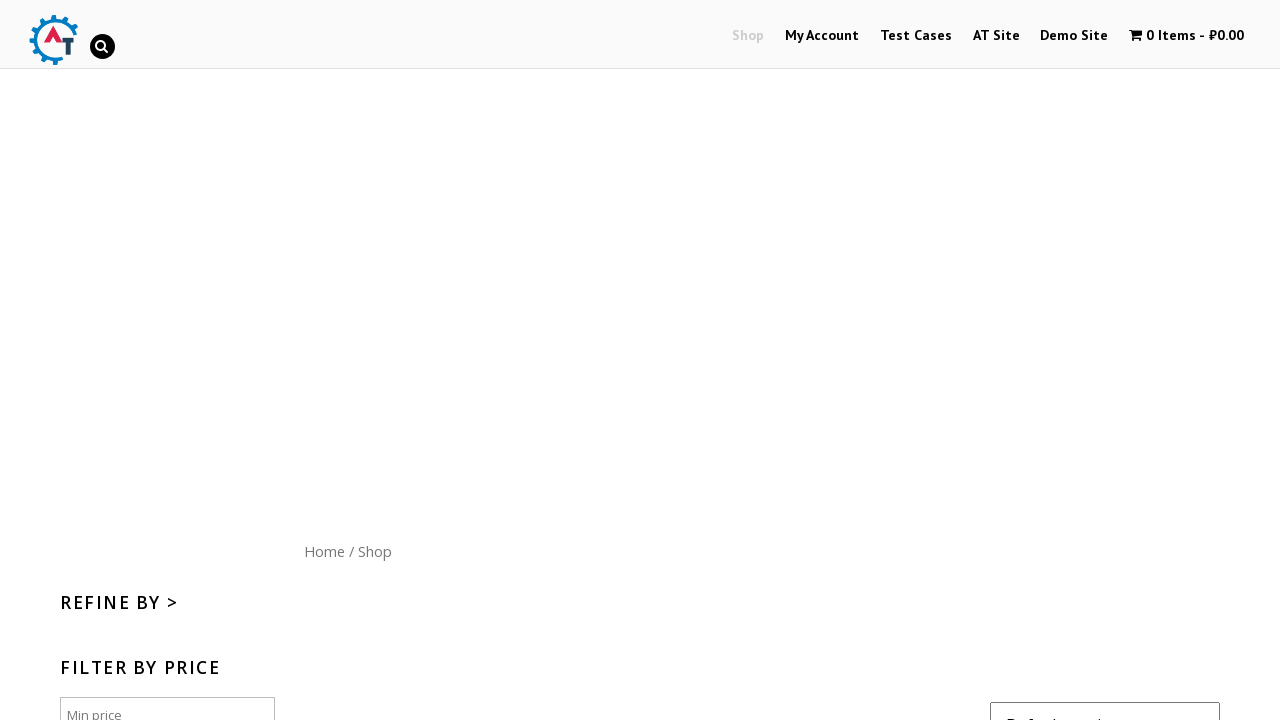

Shop page loaded
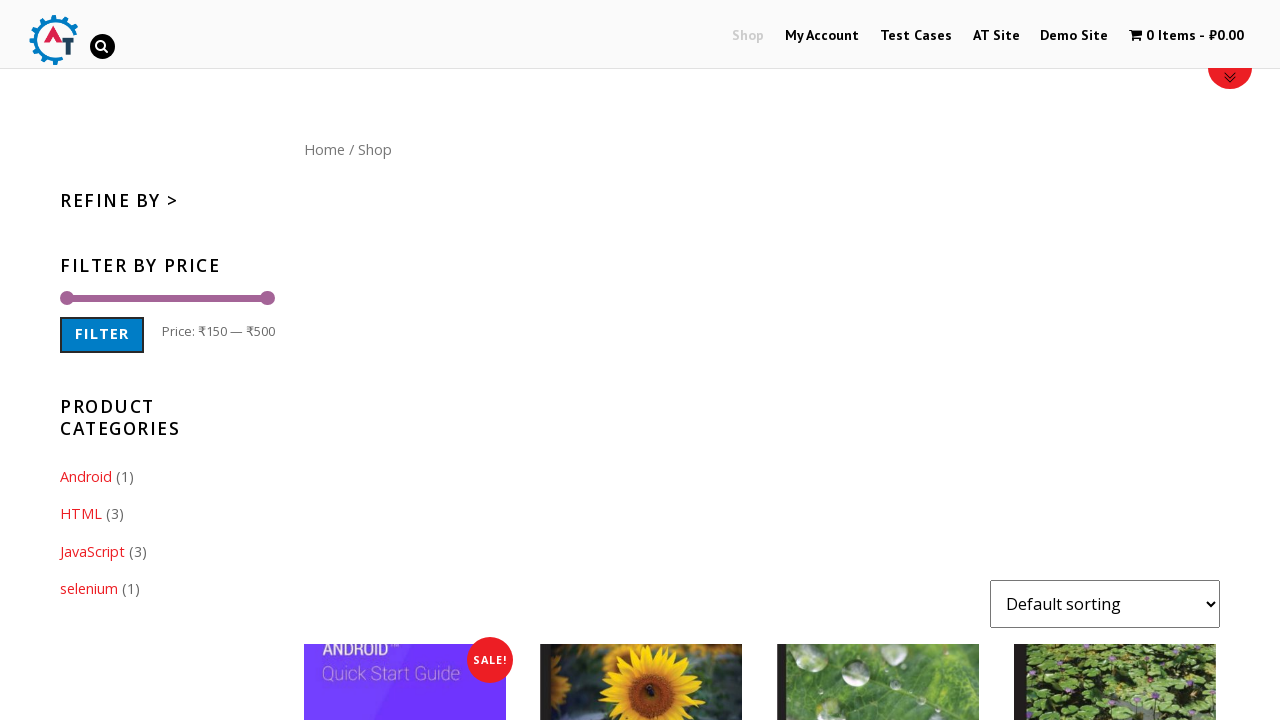

Clicked on Home menu at (324, 149) on xpath=//a[text()='Home']
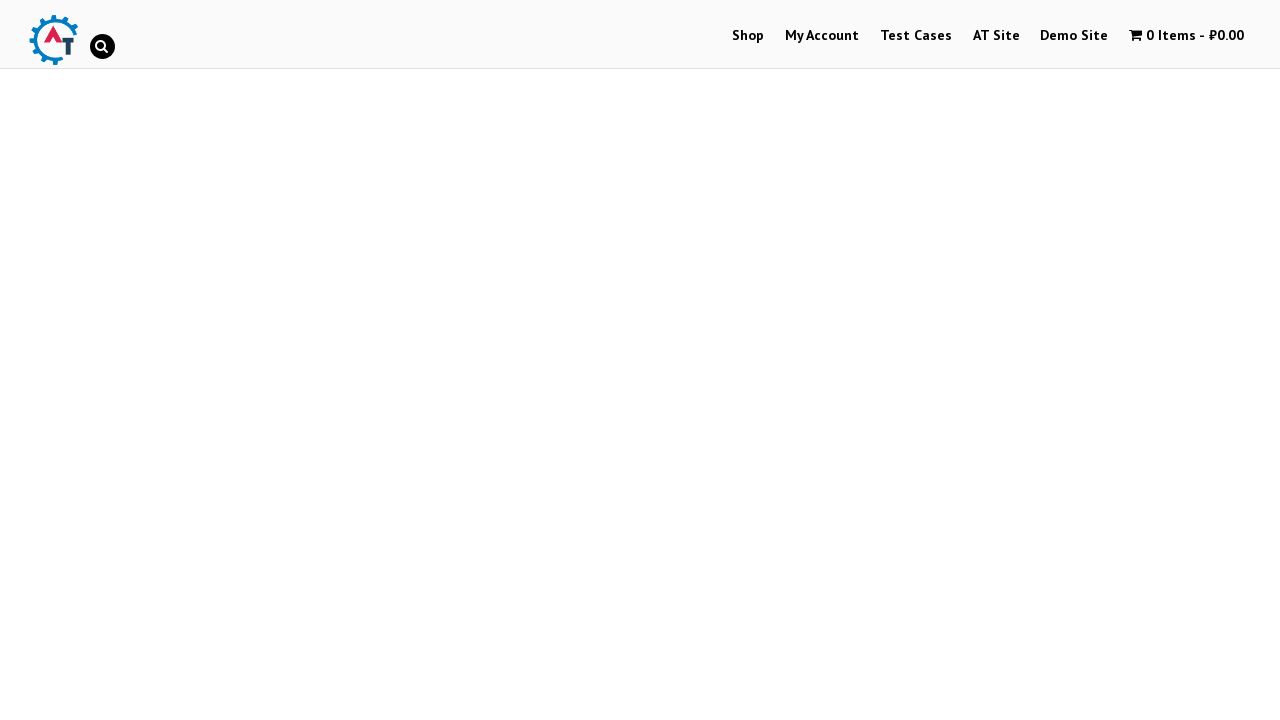

Scrolled to arrivals section
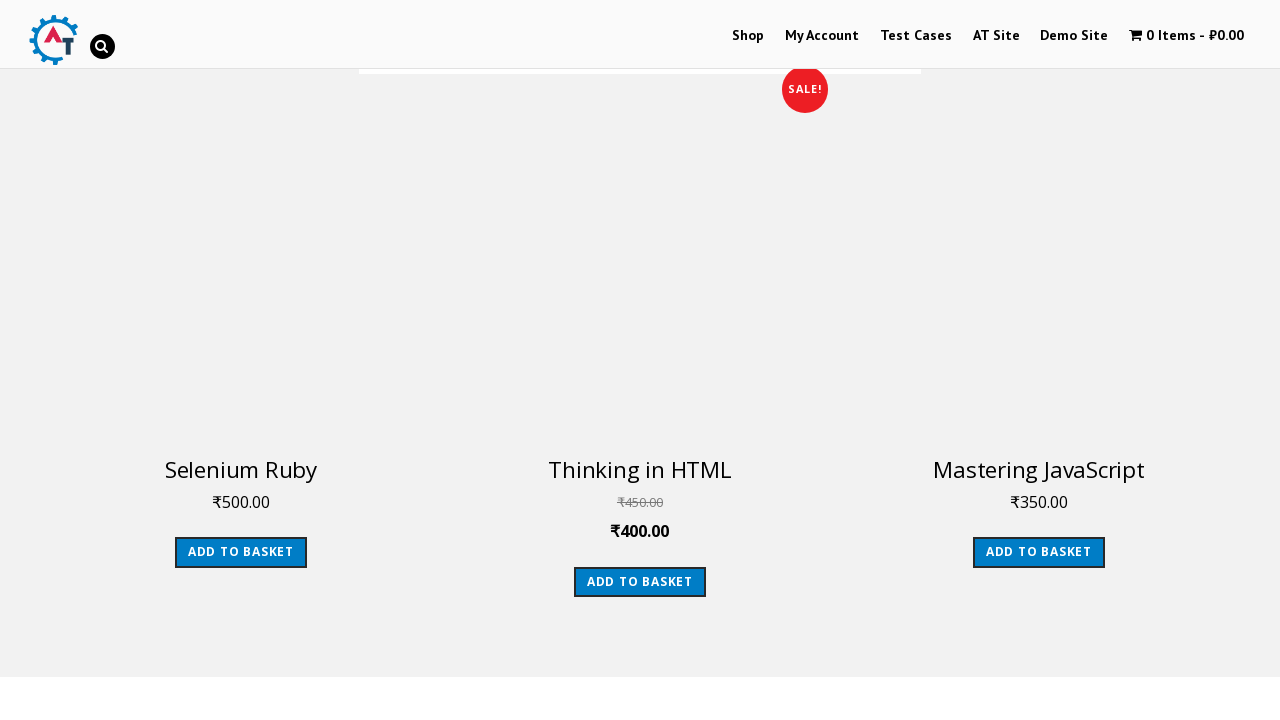

Clicked on Selenium Ruby arrival image at (241, 255) on img[title='Selenium Ruby']
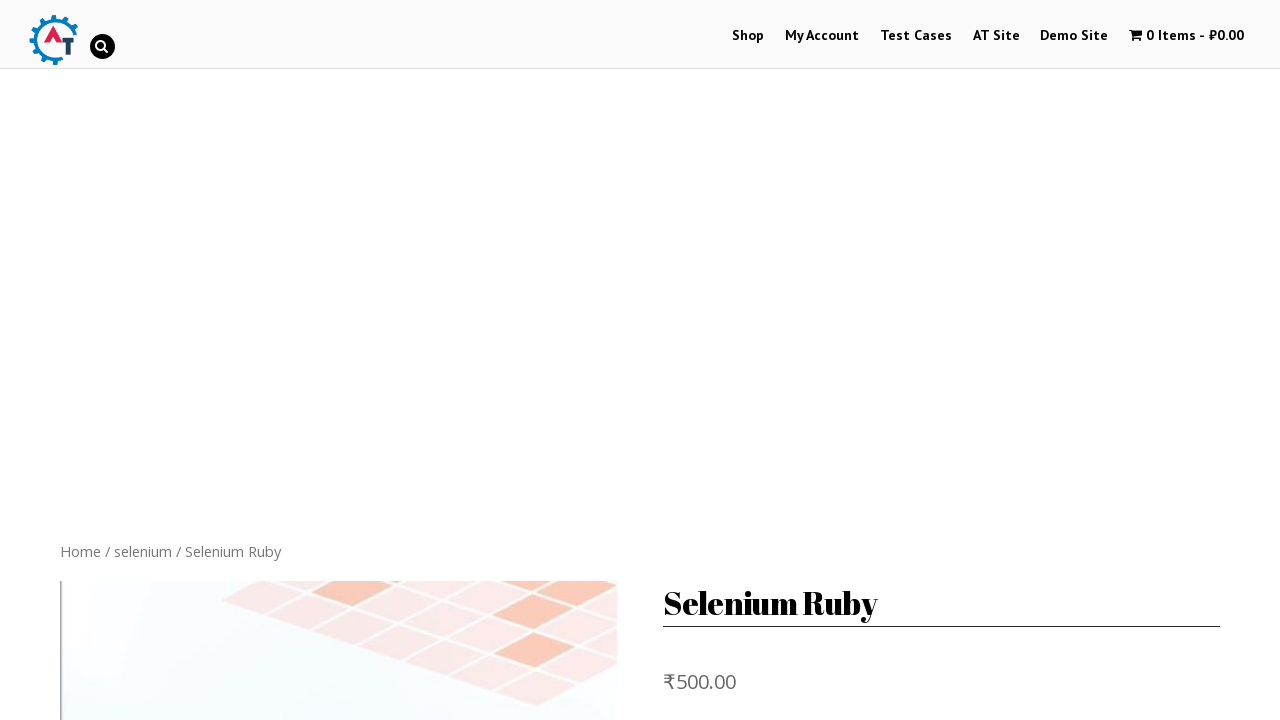

Selenium Ruby product detail page loaded
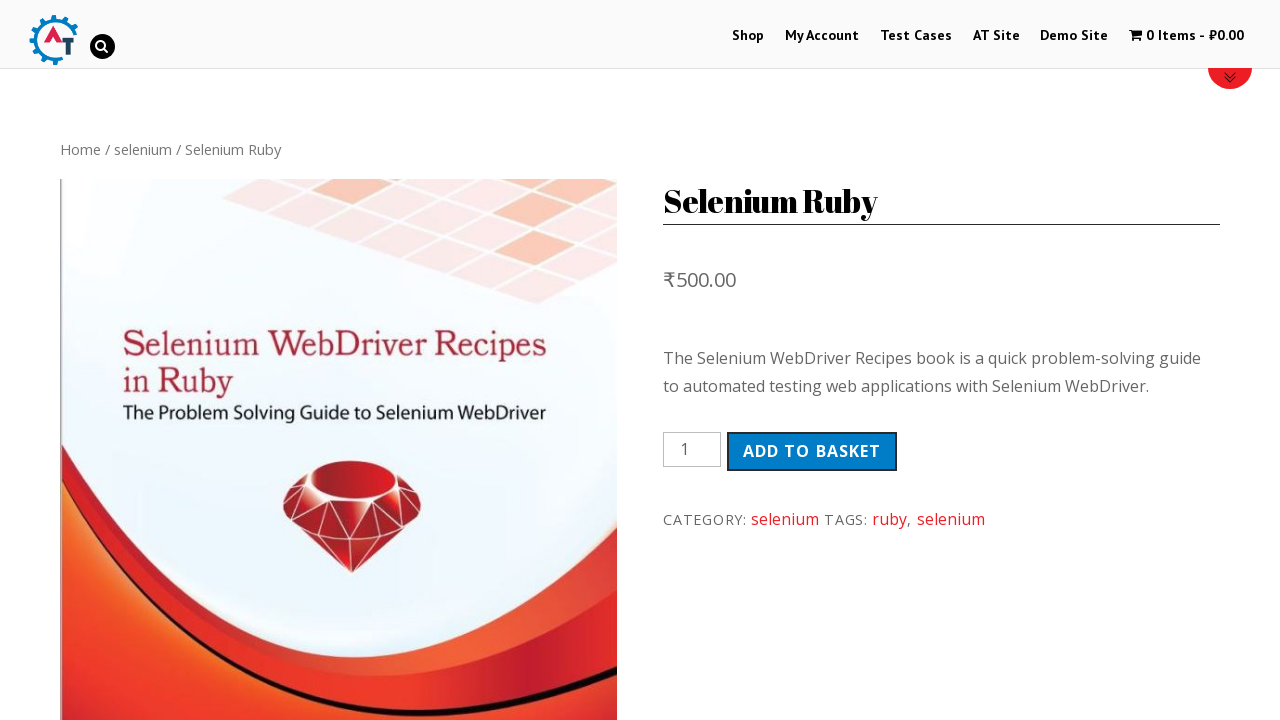

Navigated back to home page
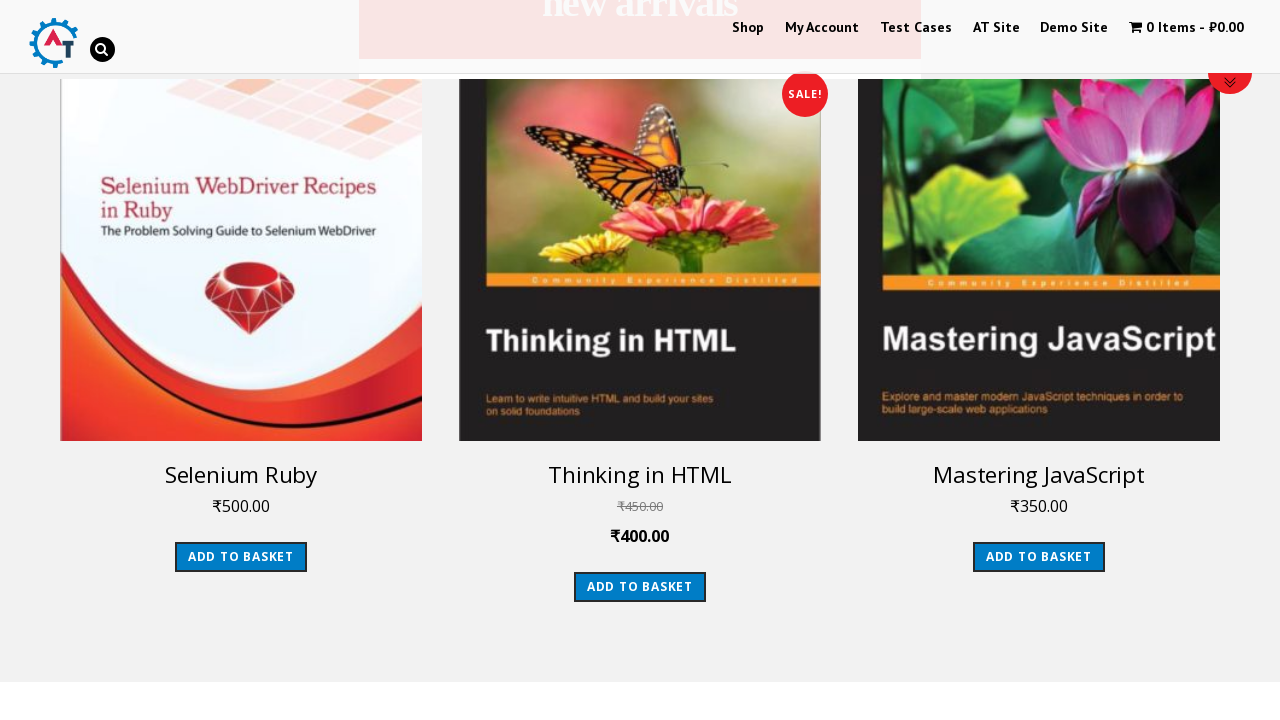

Clicked on Thinking in HTML arrival image at (640, 260) on img[title='Thinking in HTML']
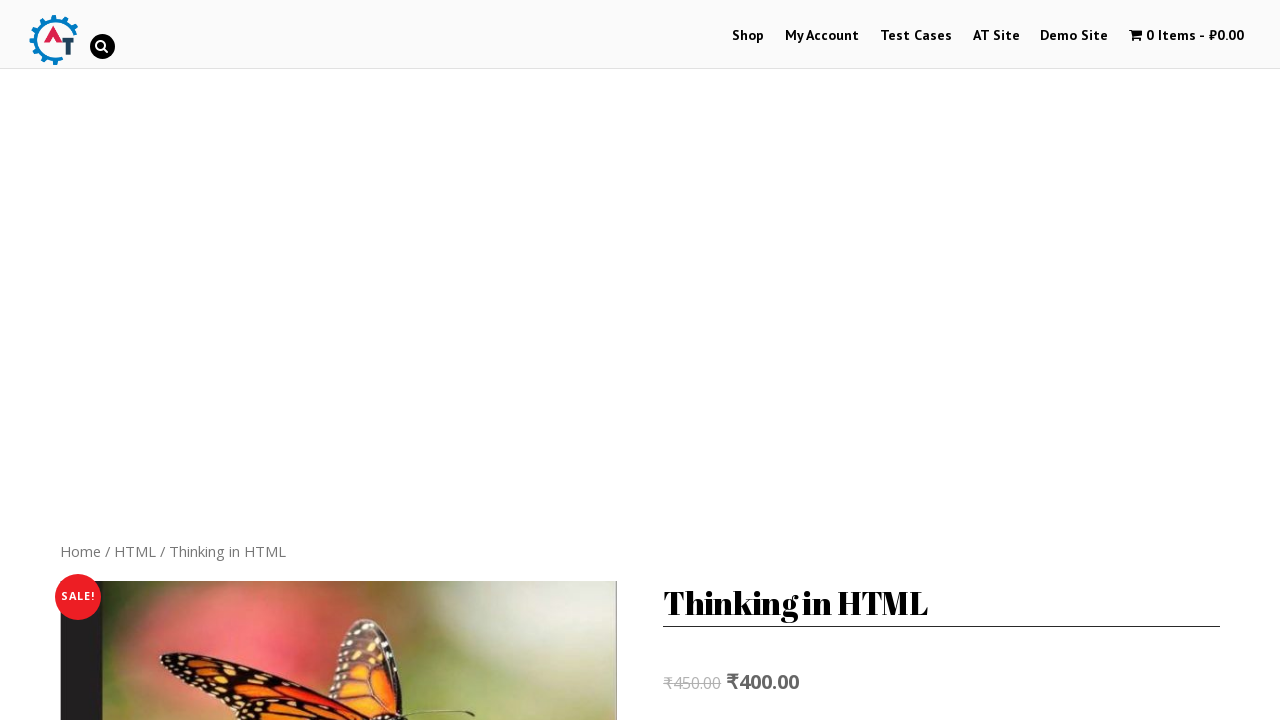

Thinking in HTML product detail page loaded
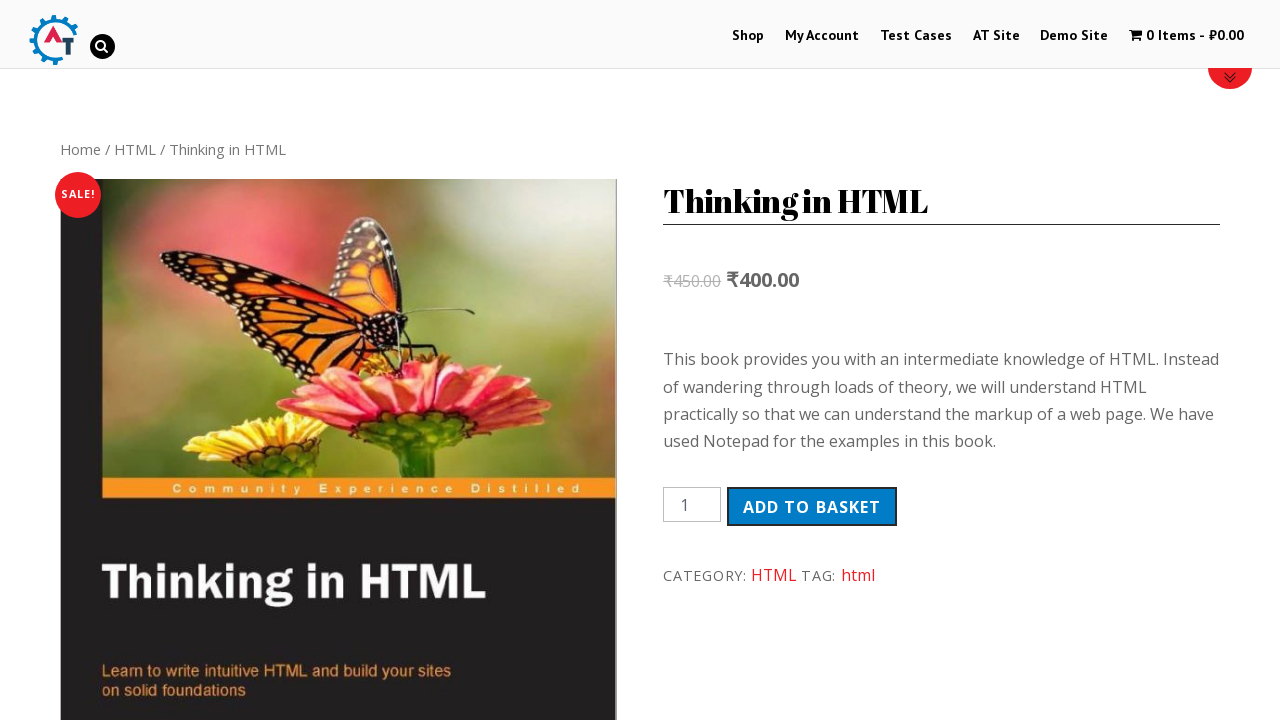

Navigated back to home page
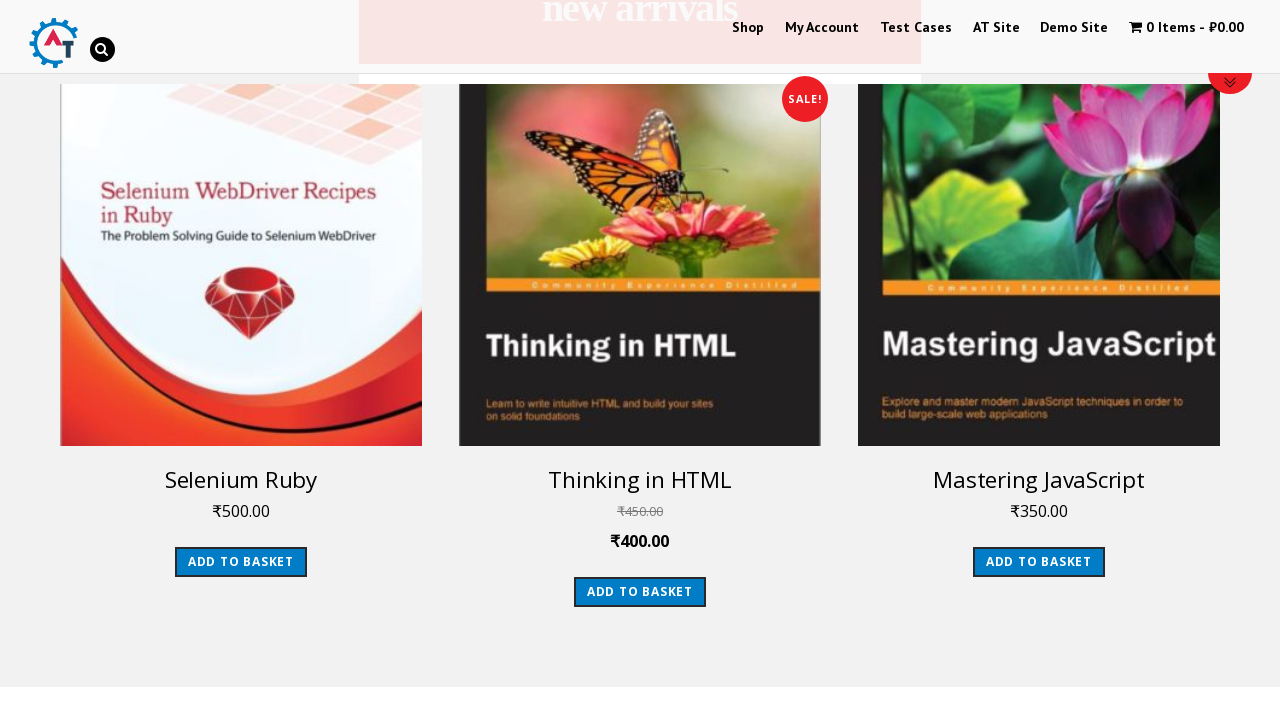

Clicked on Mastering JavaScript arrival image at (1039, 265) on img[title='Mastering JavaScript']
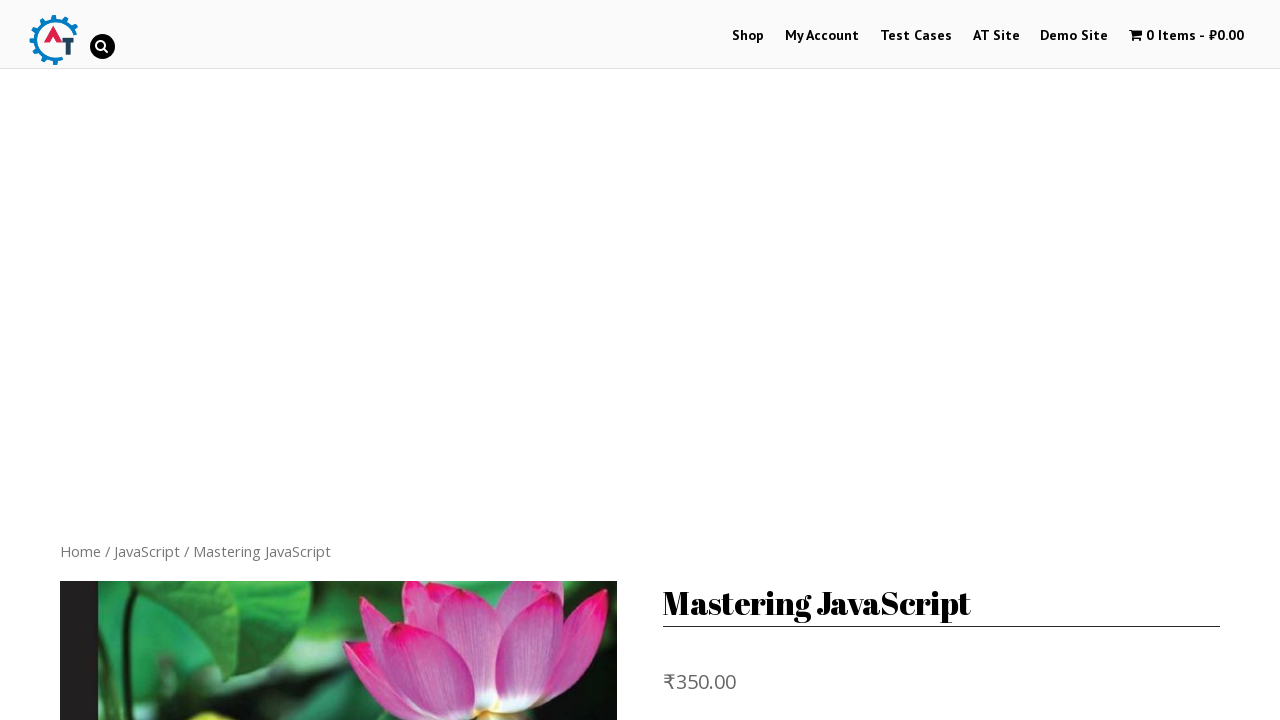

Mastering JavaScript product detail page loaded
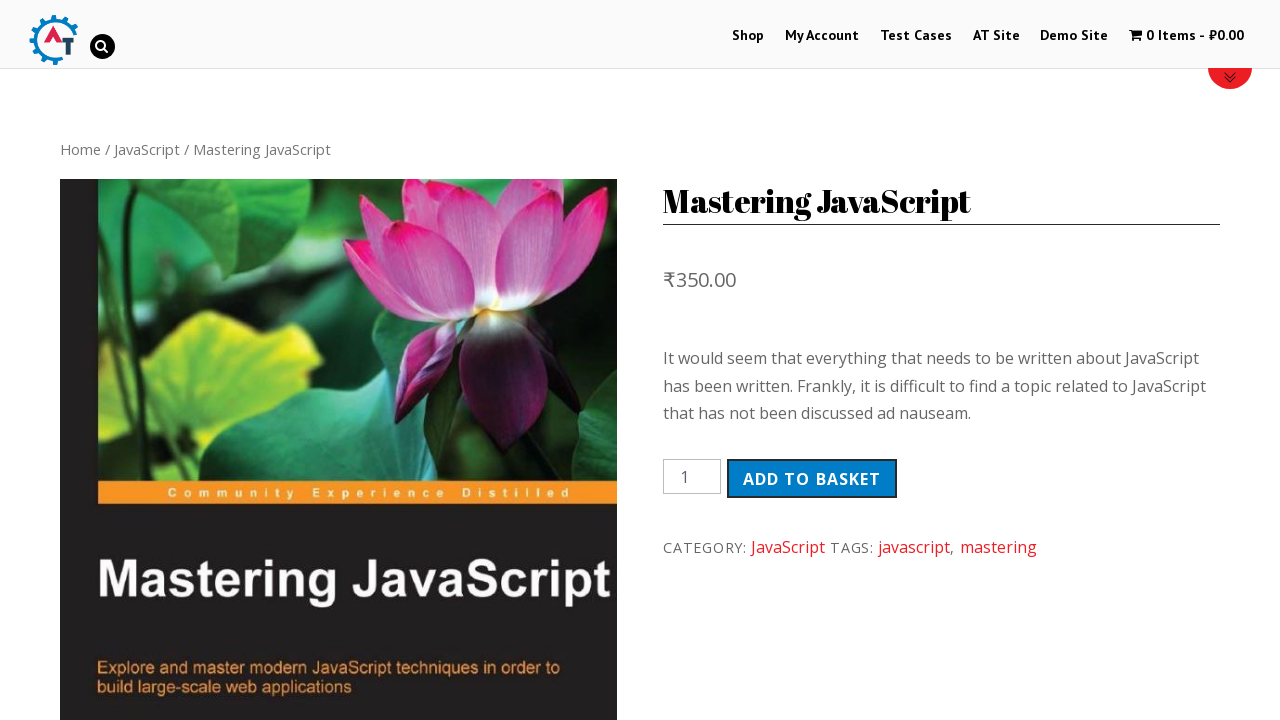

Navigated back to home page
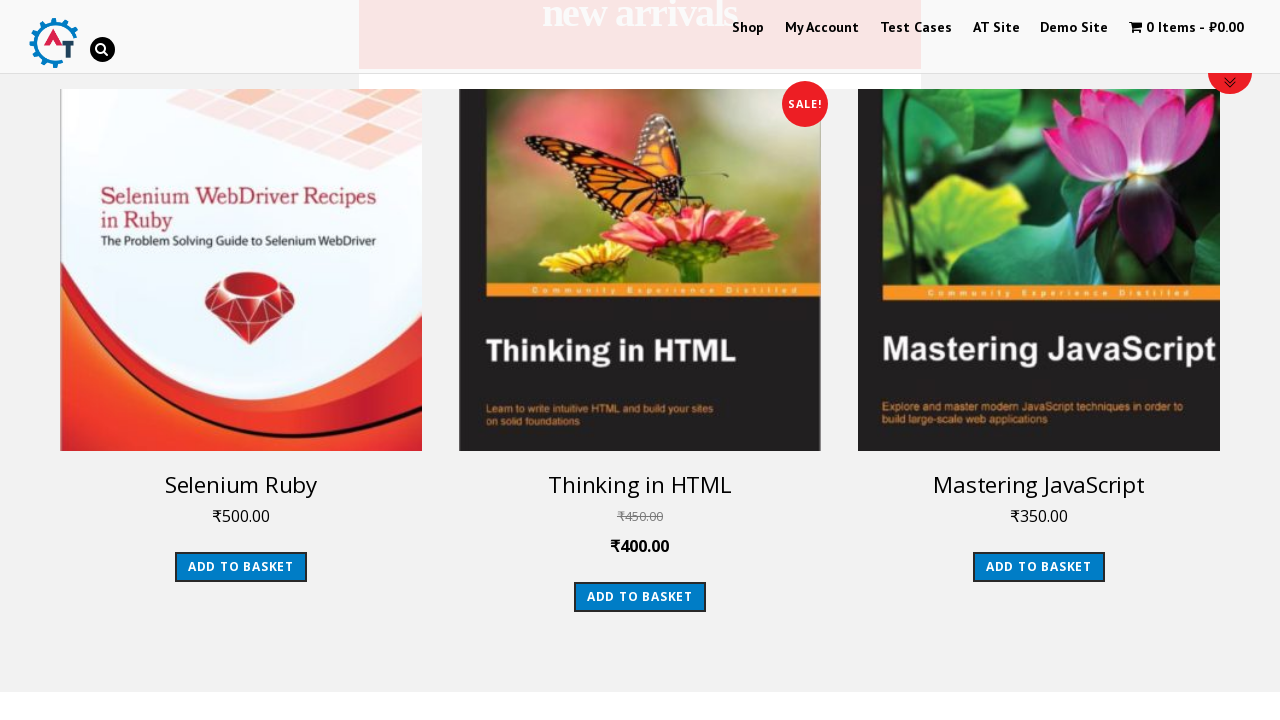

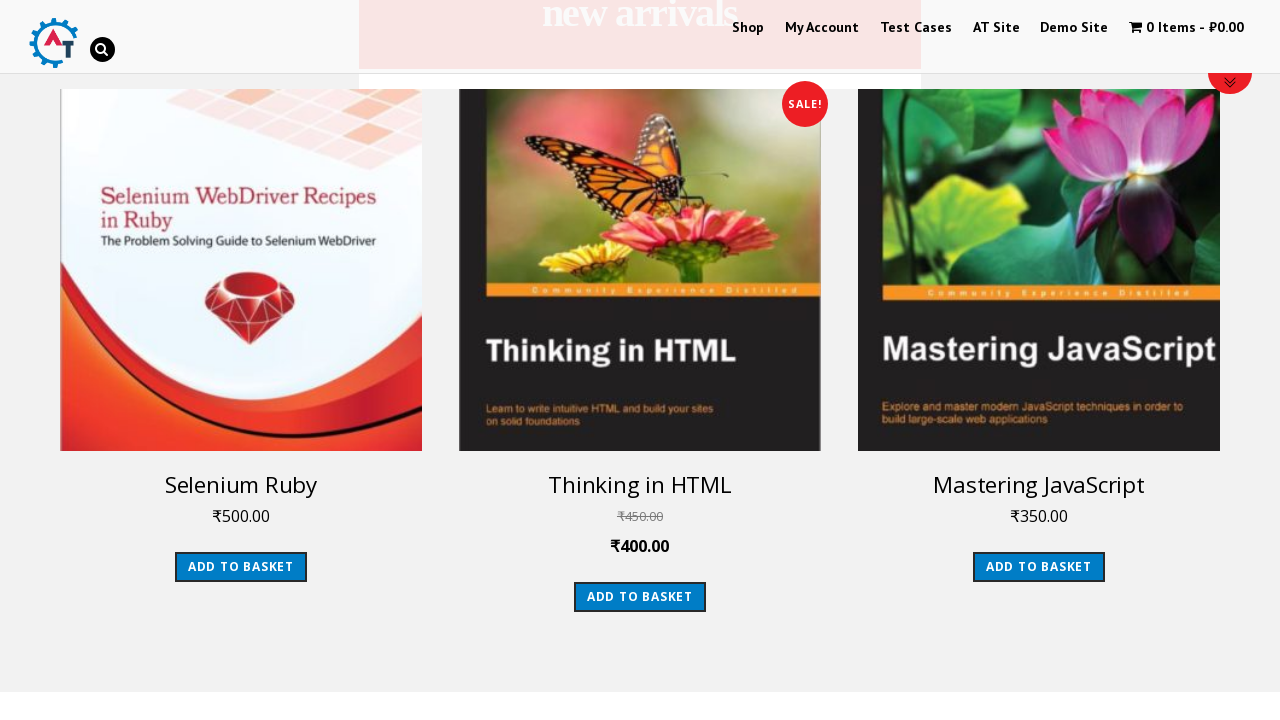